Tests web table interaction by selecting checkboxes for specific users and verifying user details in the table

Starting URL: https://selectorshub.com/xpath-practice-page/

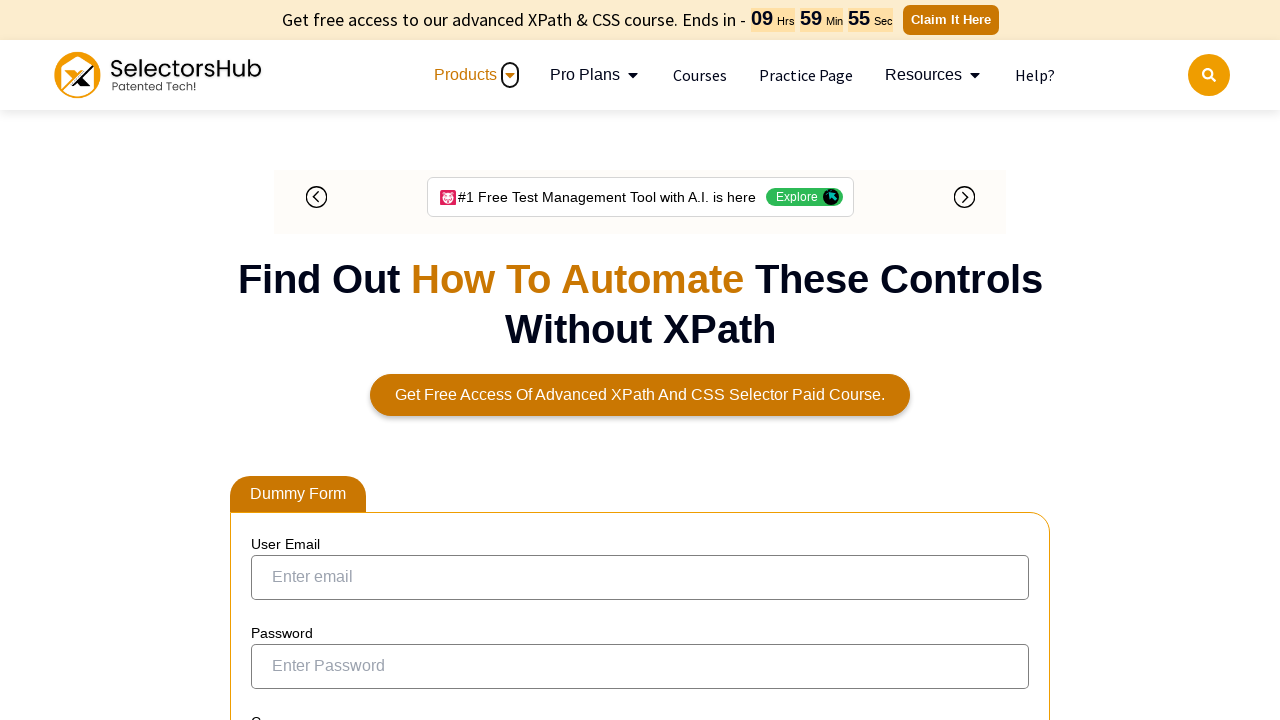

Selected checkbox for Joe.Root at (274, 360) on xpath=//a[text()='Joe.Root']/parent::td/preceding-sibling::td/input[@type='check
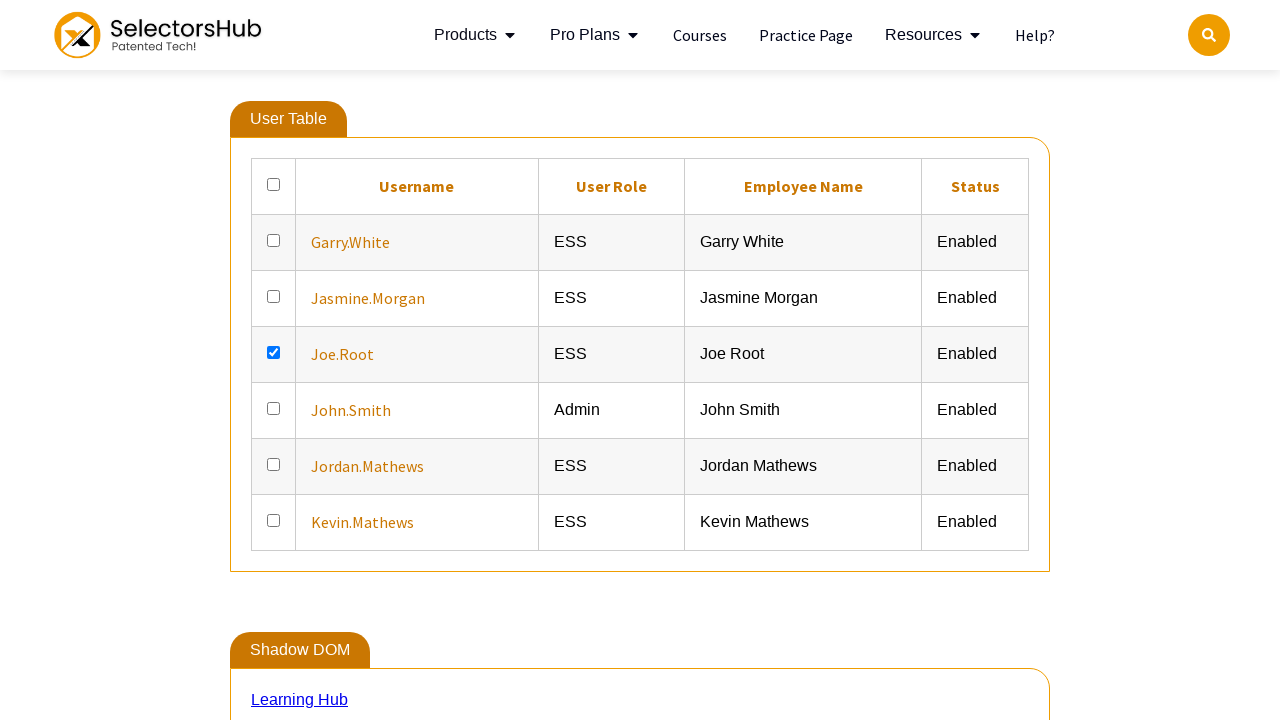

Selected checkbox for Jasmine.Morgan at (274, 296) on xpath=//a[text()='Jasmine.Morgan']/parent::td/preceding-sibling::td/input[@type=
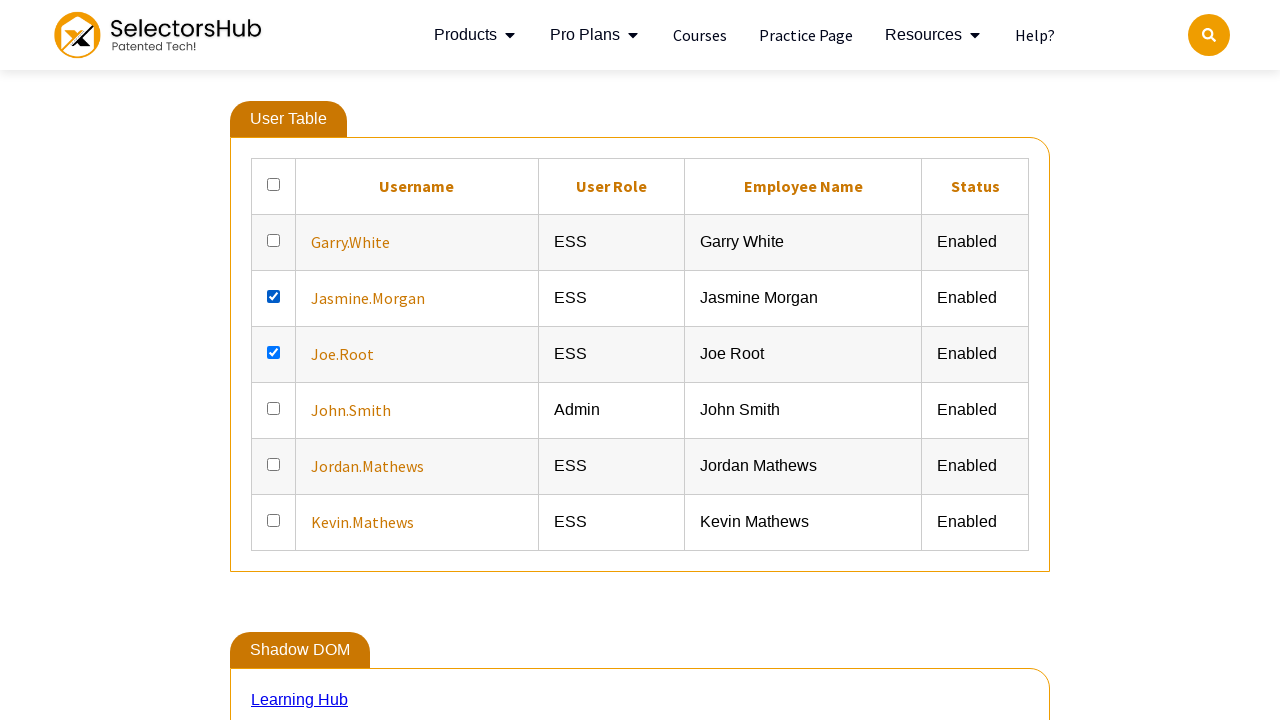

Joe.Root details loaded and visible
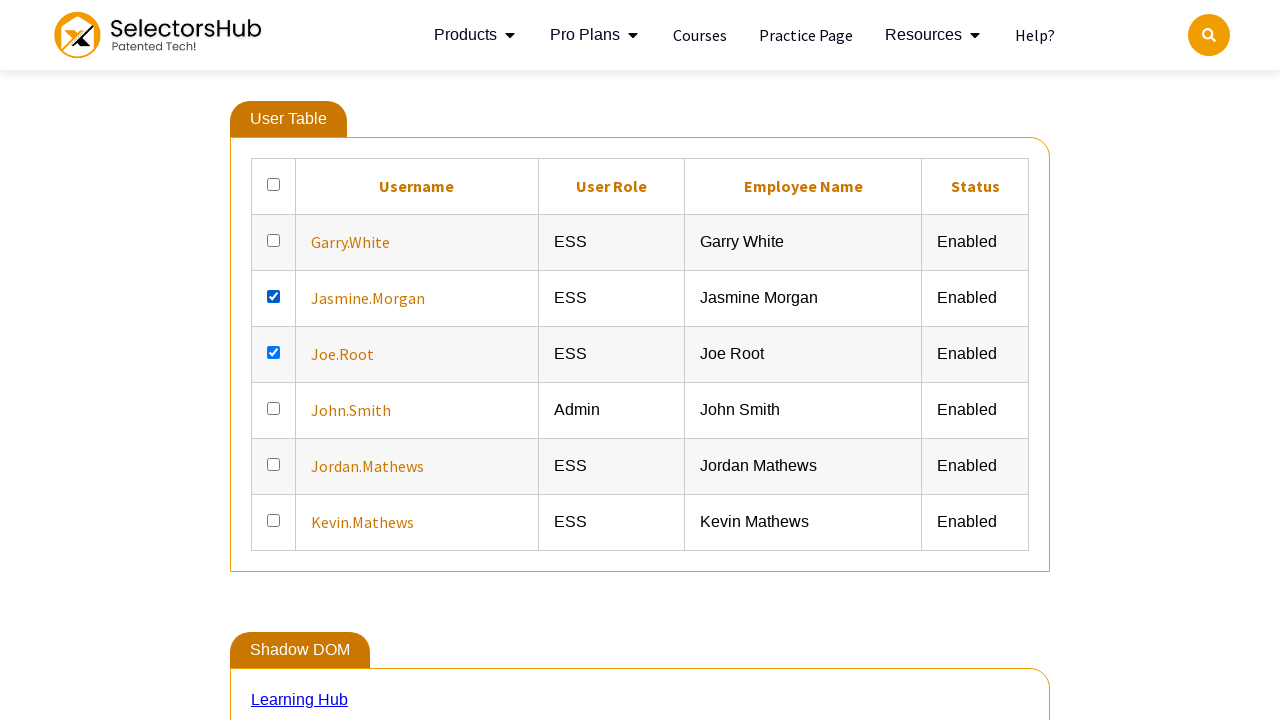

Retrieved John.Smith user details from table
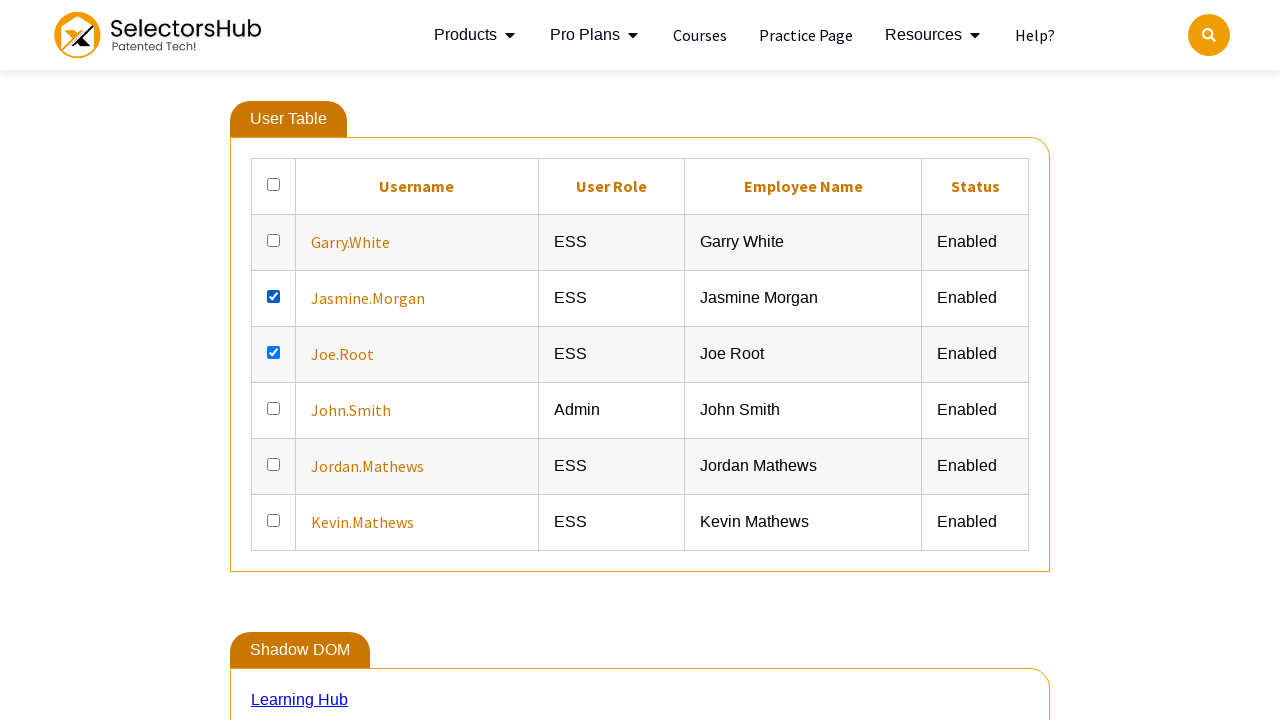

Verified John.Smith has Admin role
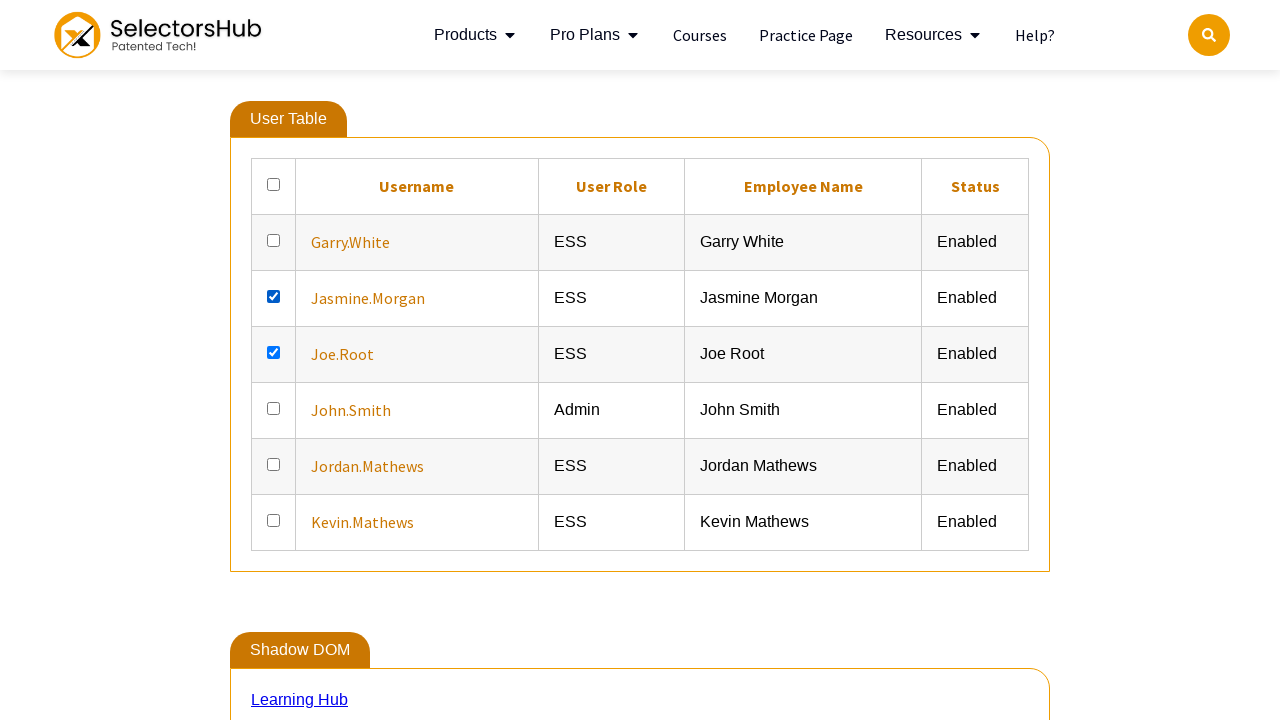

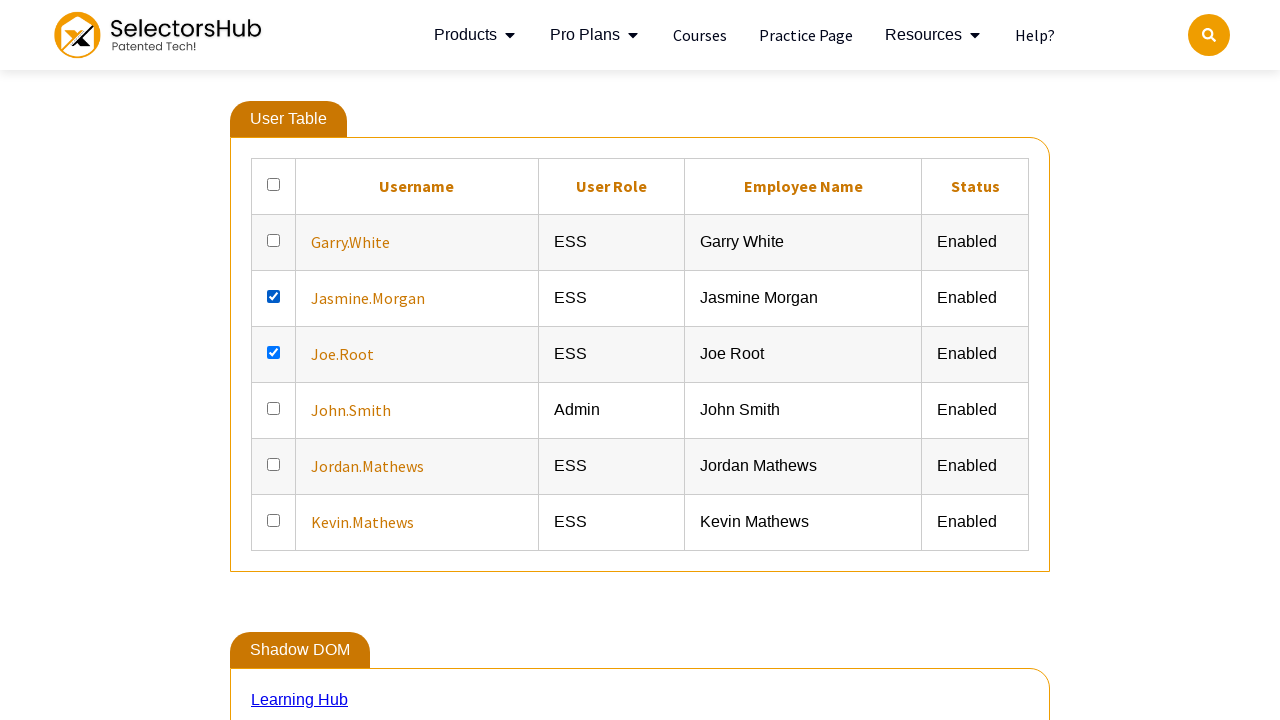